Navigates to a shopping site, searches for a product containing "Cucumber" in its name, and adds it to the cart

Starting URL: https://rahulshettyacademy.com/seleniumPractise/#/

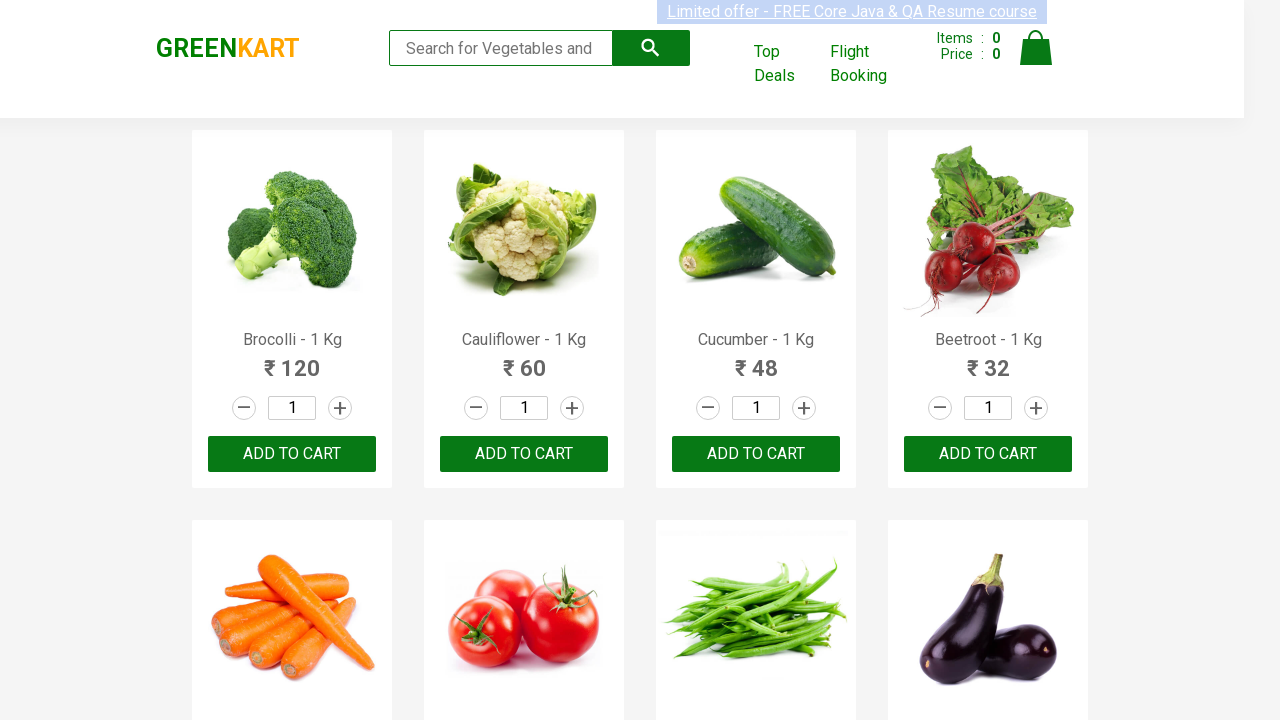

Navigated to Rahul Shetty Academy shopping site
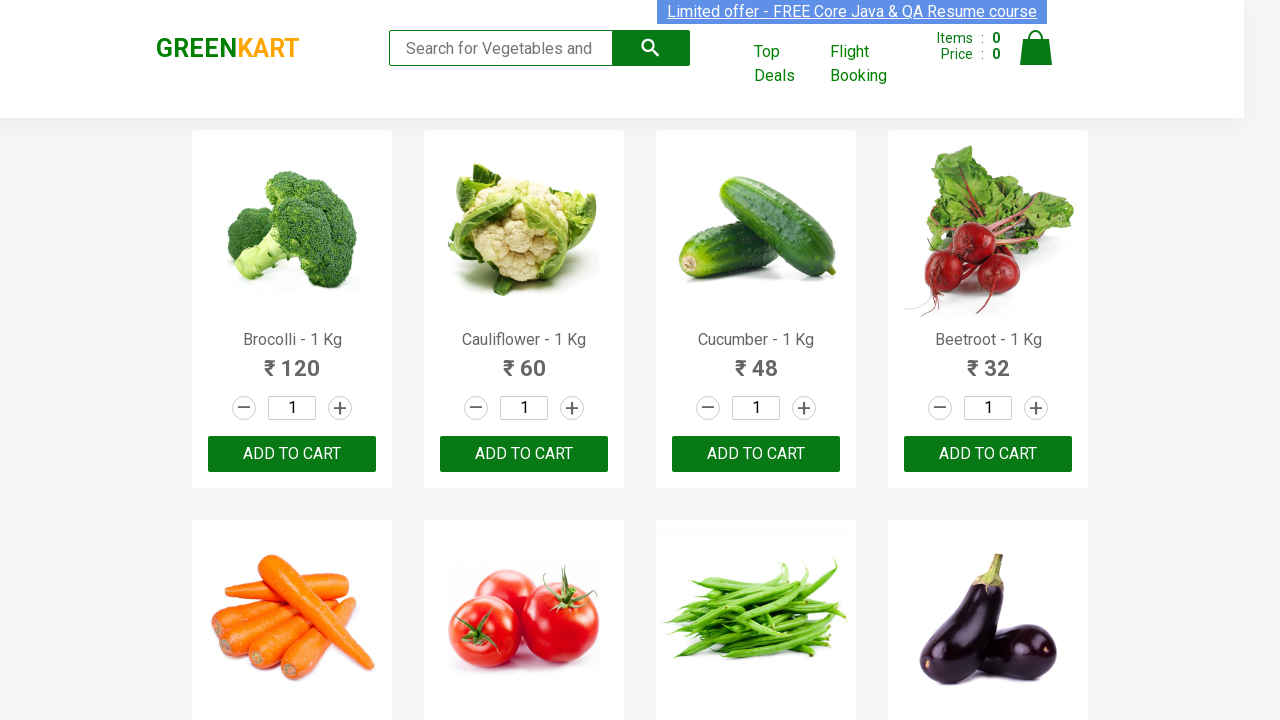

Products loaded on the page
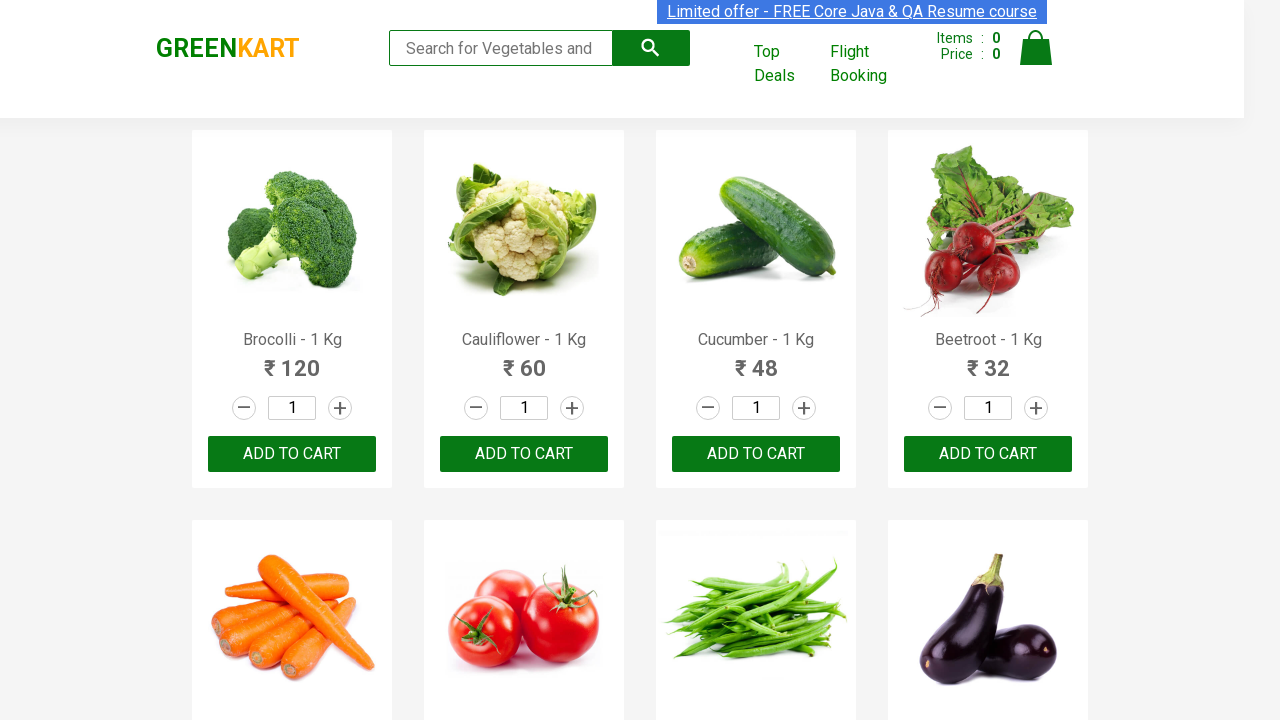

Retrieved 32 product elements from the page
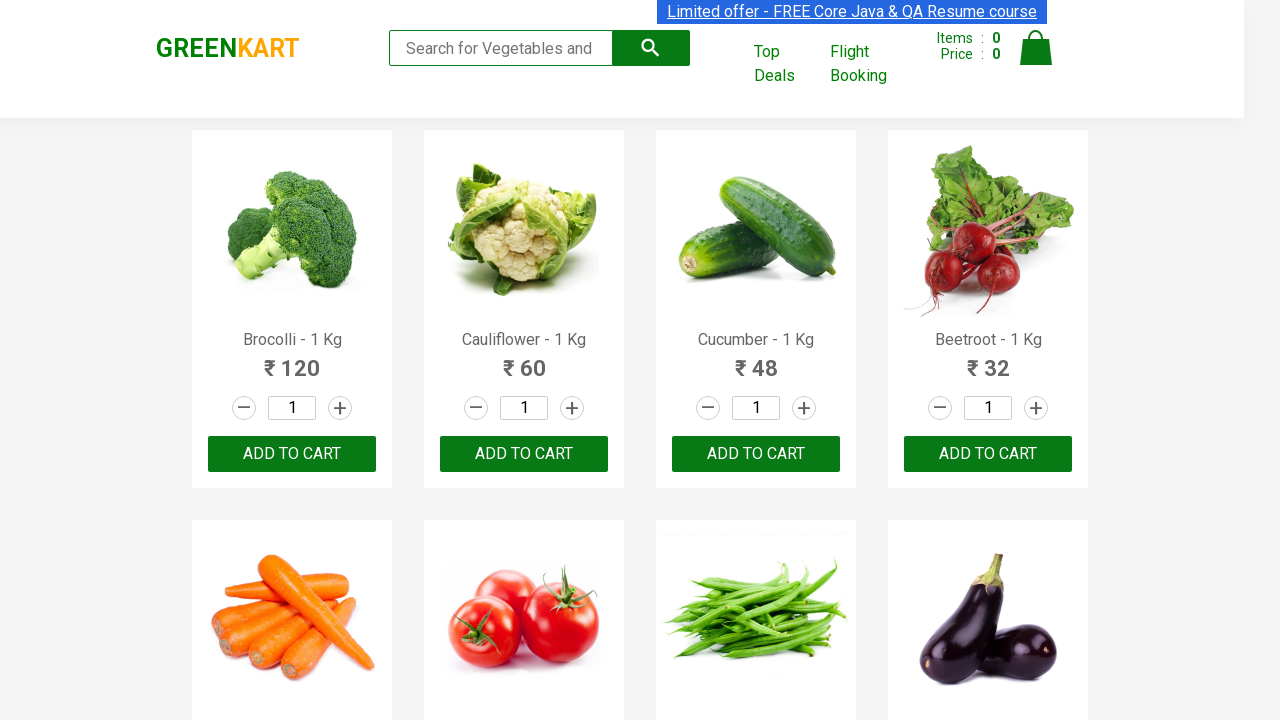

Found Cucumber product: 'Cucumber - 1 Kg'
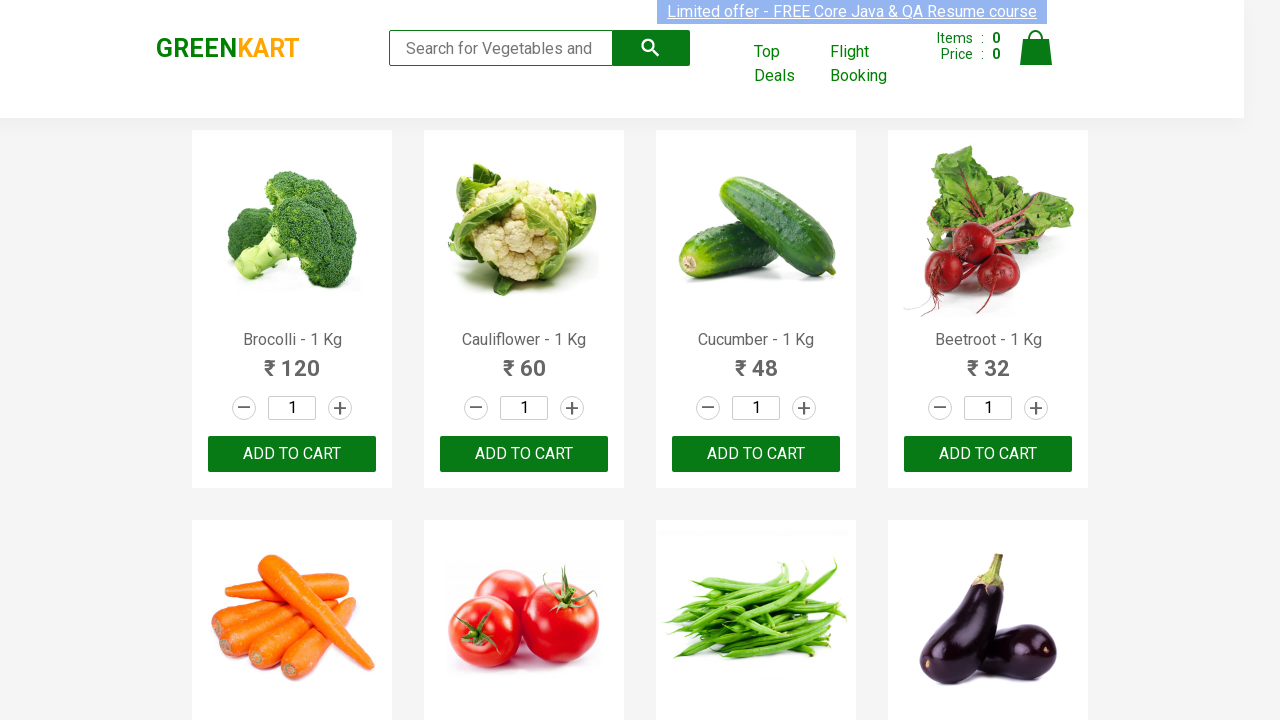

Retrieved 30 ADD TO CART buttons
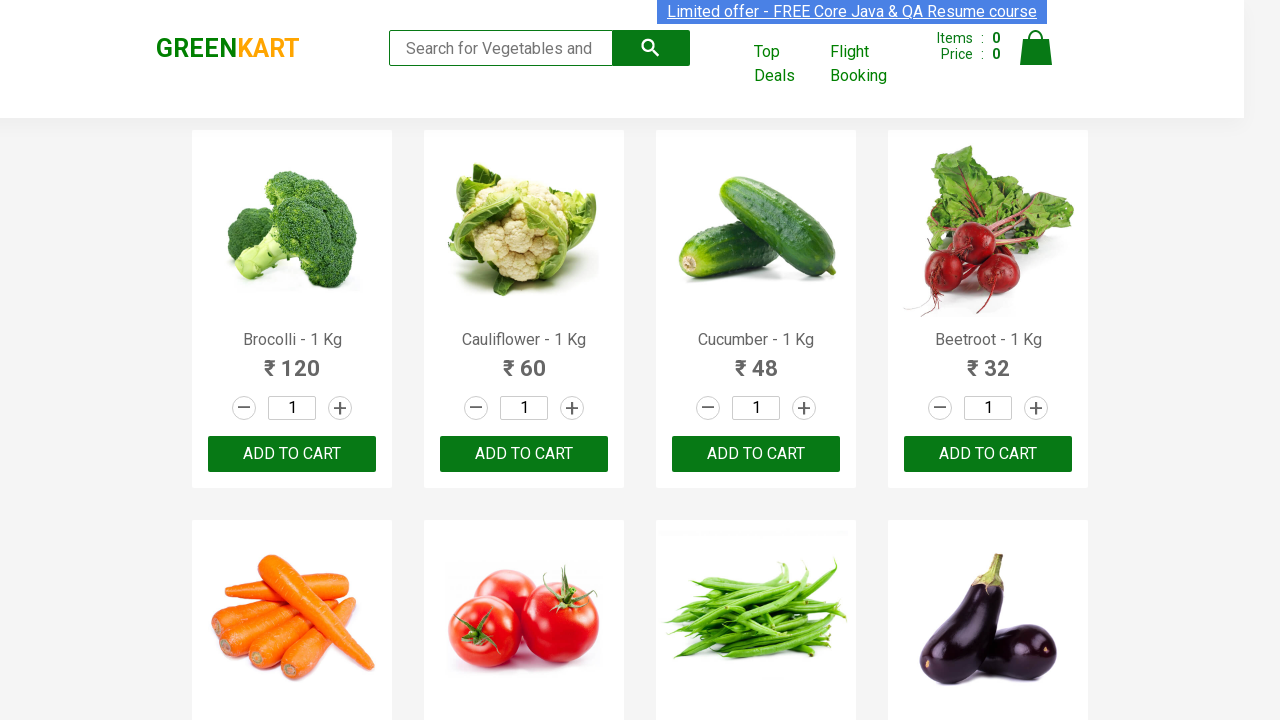

Clicked ADD TO CART button for Cucumber product
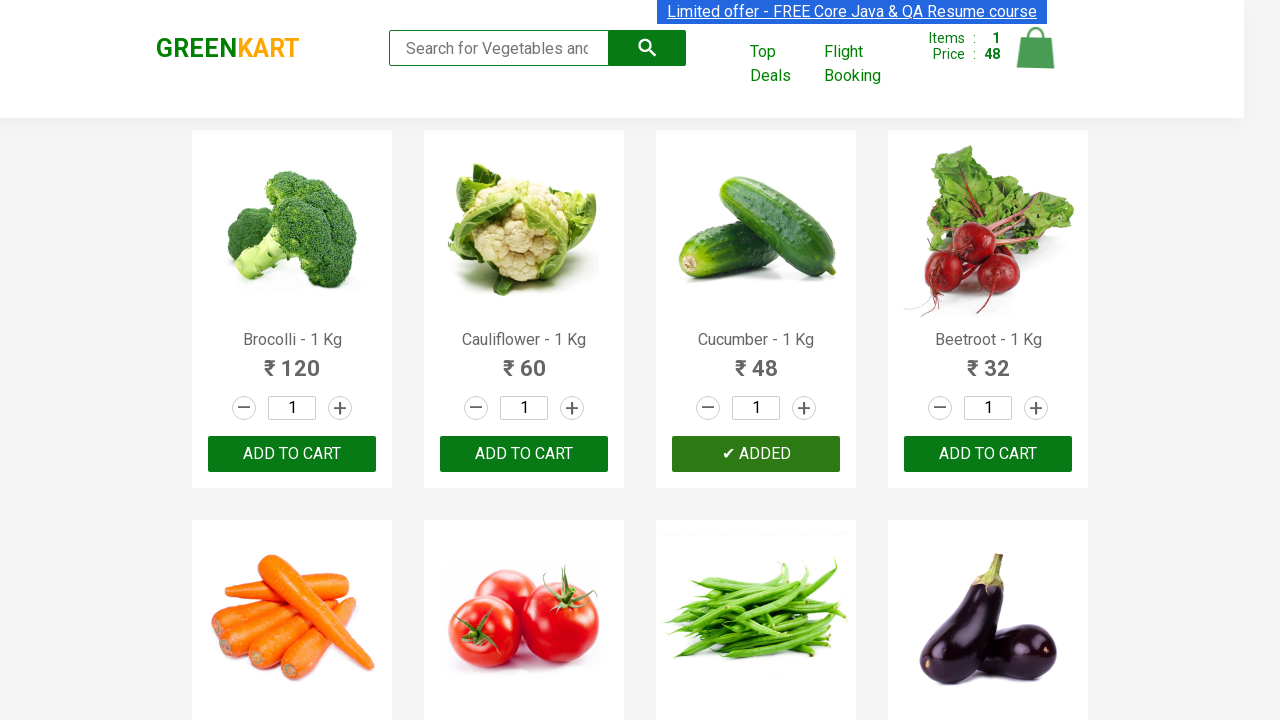

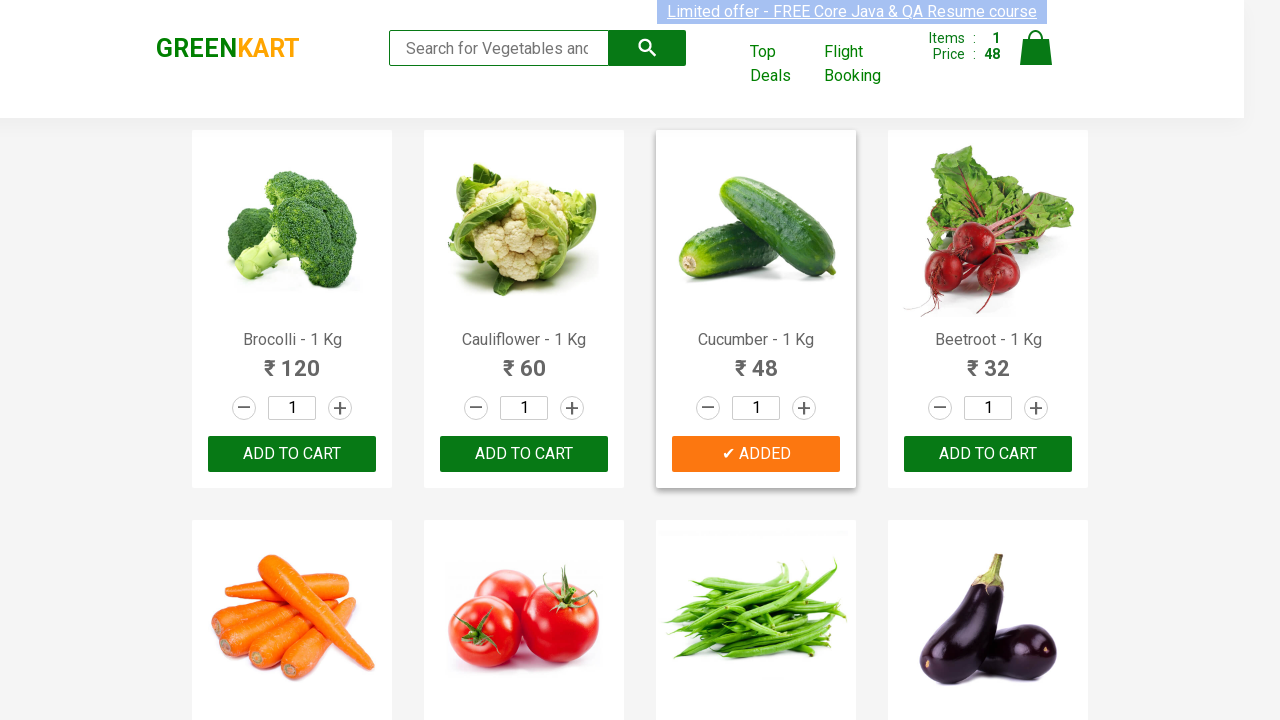